Tests valid date entry by entering future check-in and check-out dates and verifying no error appears

Starting URL: https://www.kasa.com

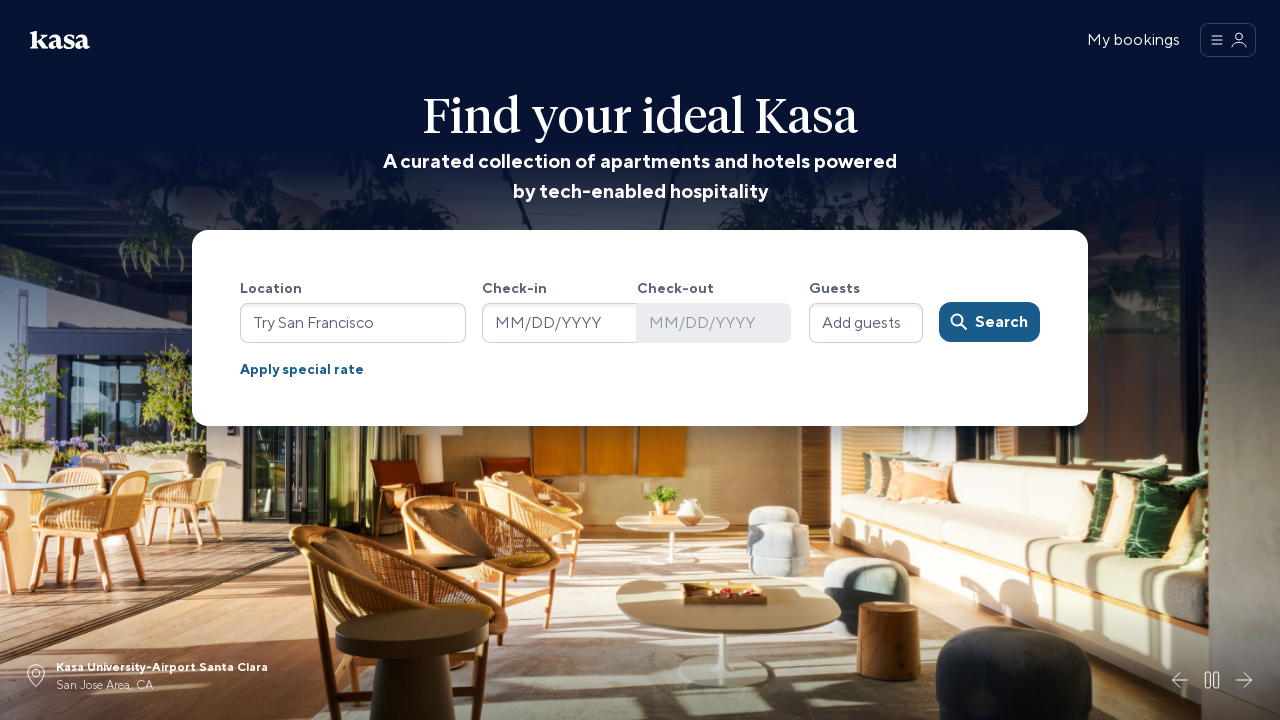

Filled check-in date field with tomorrow's date: 02/26/2026 on #full-screen-hero-check-in-input
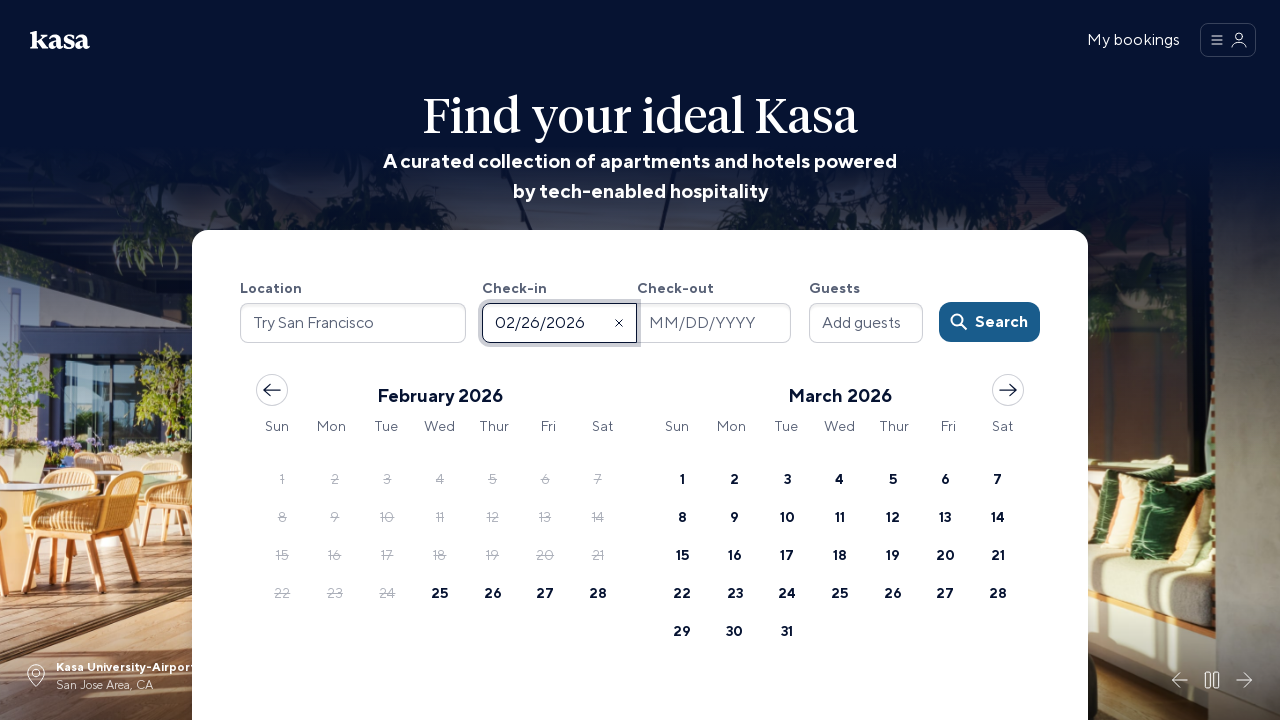

Pressed Enter to confirm check-in date on #full-screen-hero-check-in-input
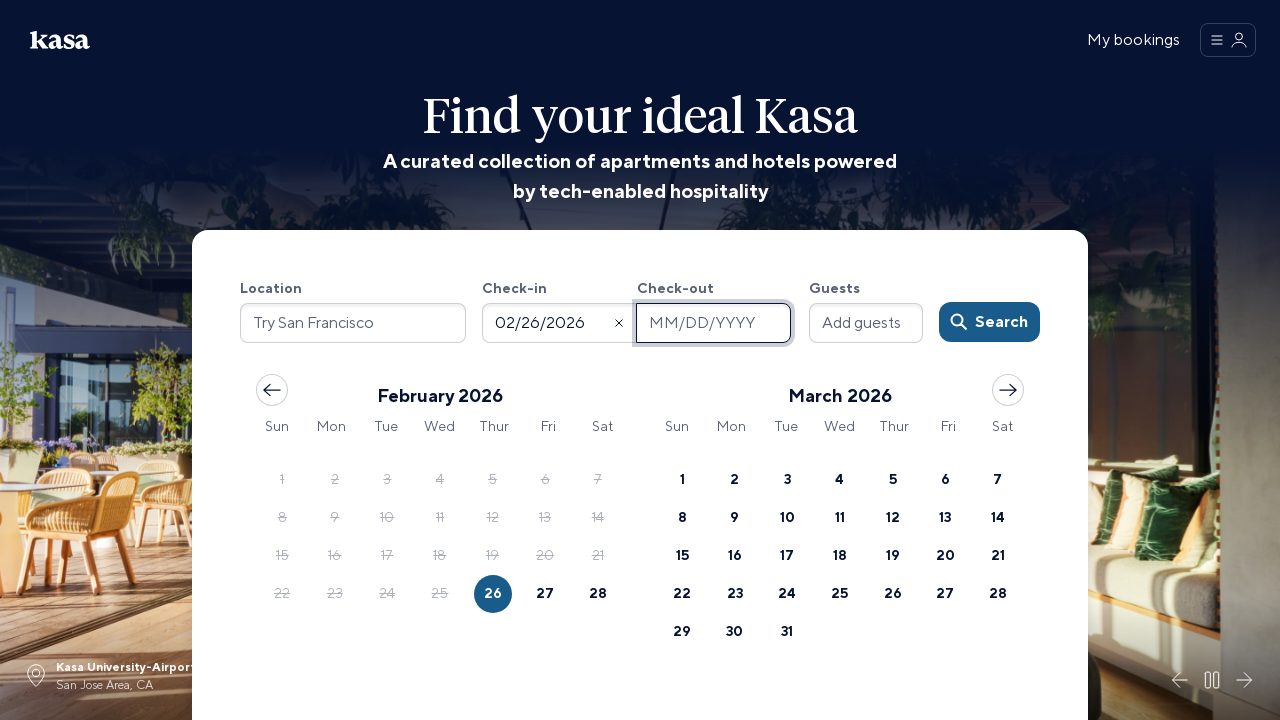

Filled check-out date field with day after tomorrow's date: 02/27/2026 on #full-screen-hero-check-out-input
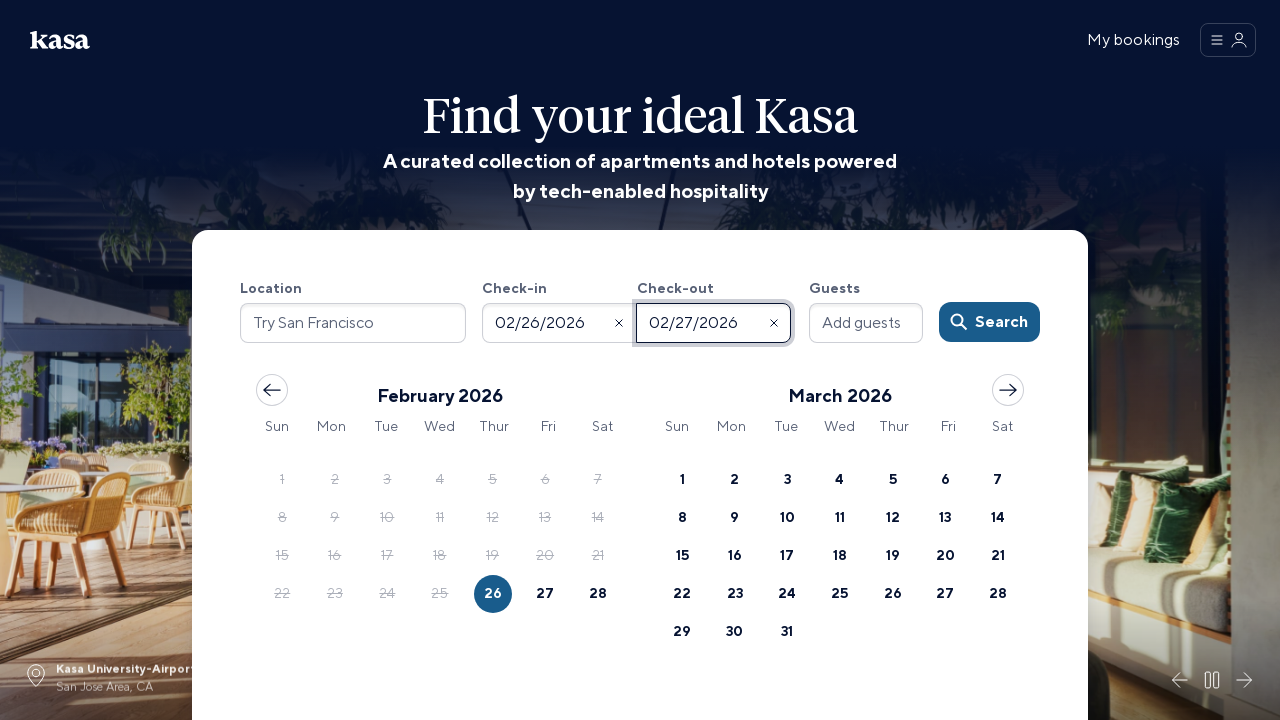

Pressed Enter to confirm check-out date on #full-screen-hero-check-out-input
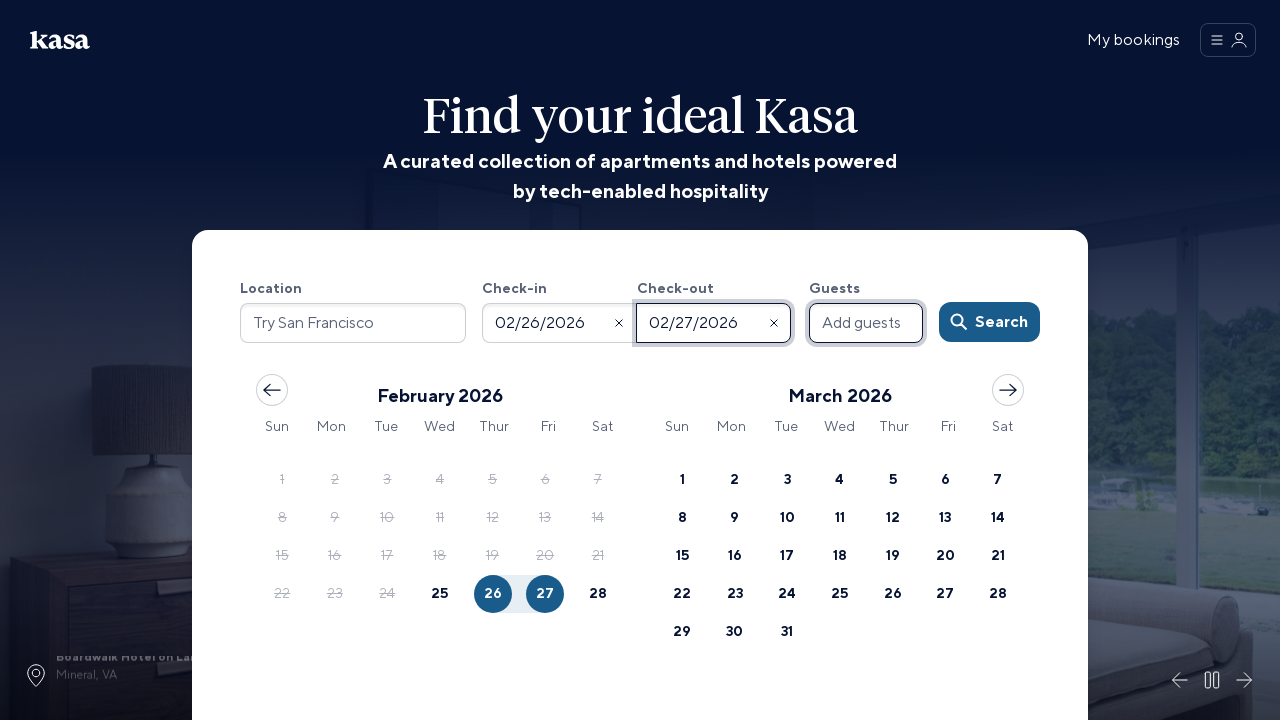

Waited 1 second for any error messages to appear
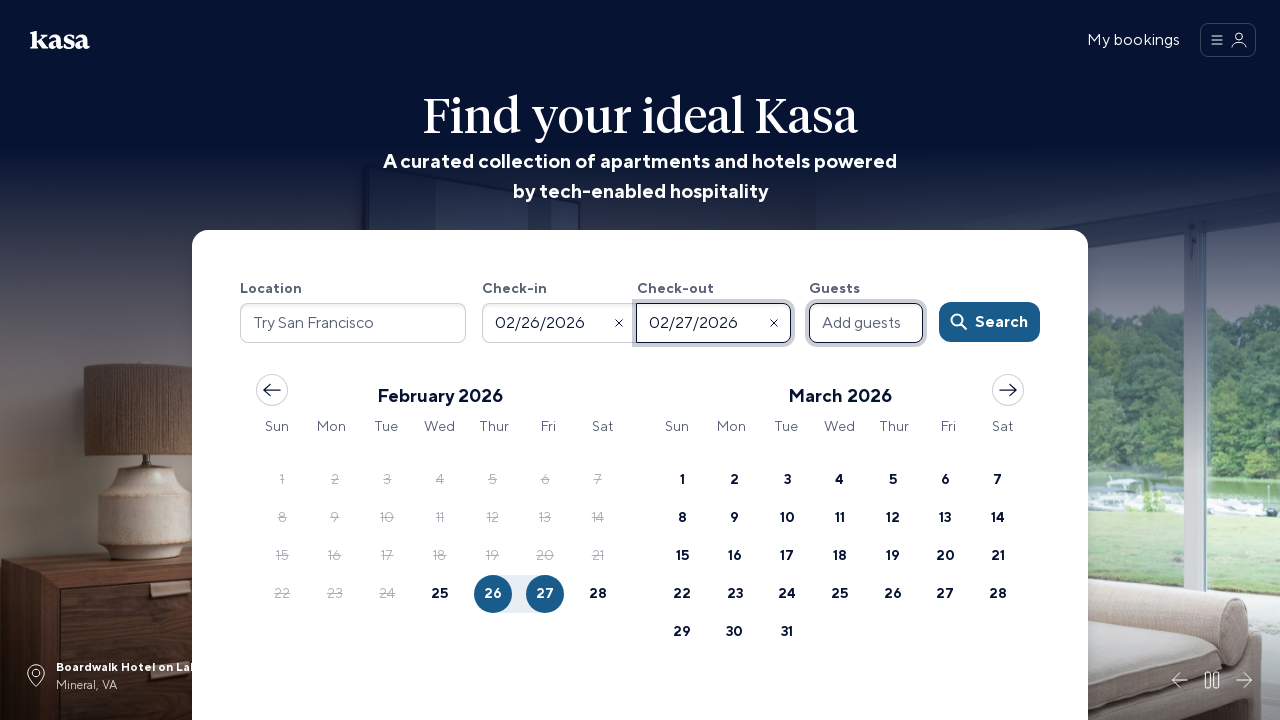

Verified that no invalid dates error message is visible
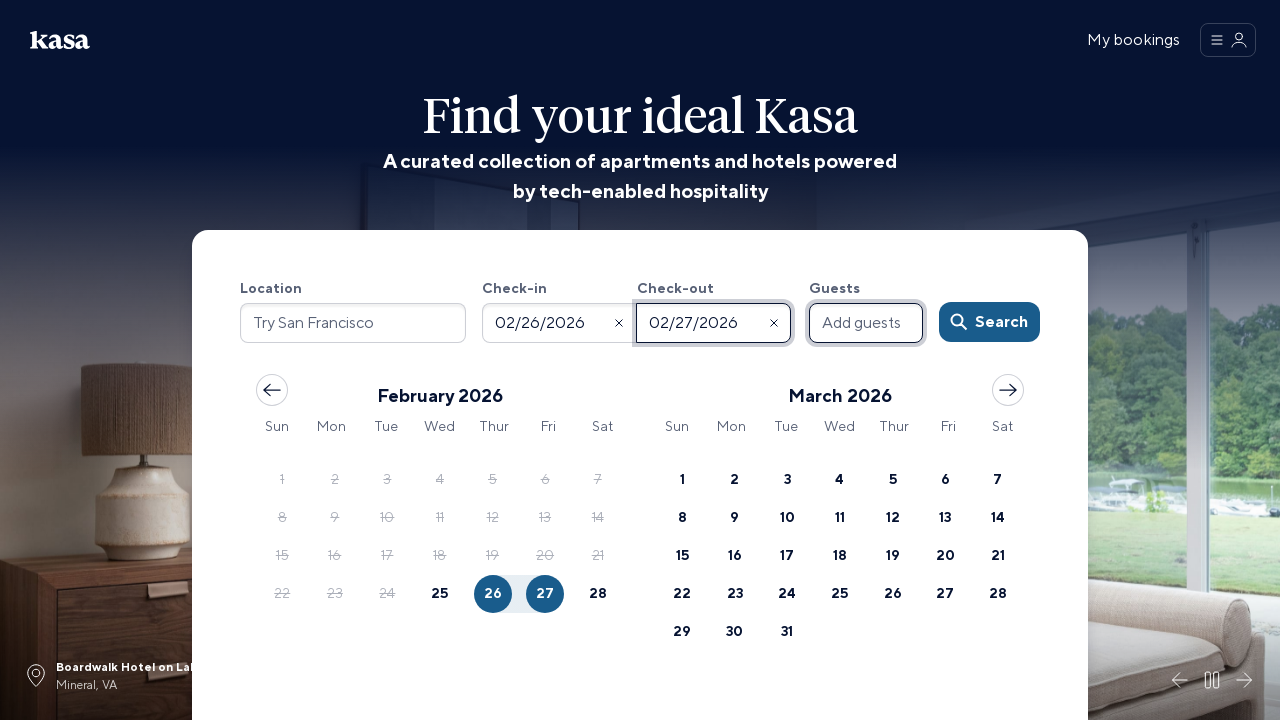

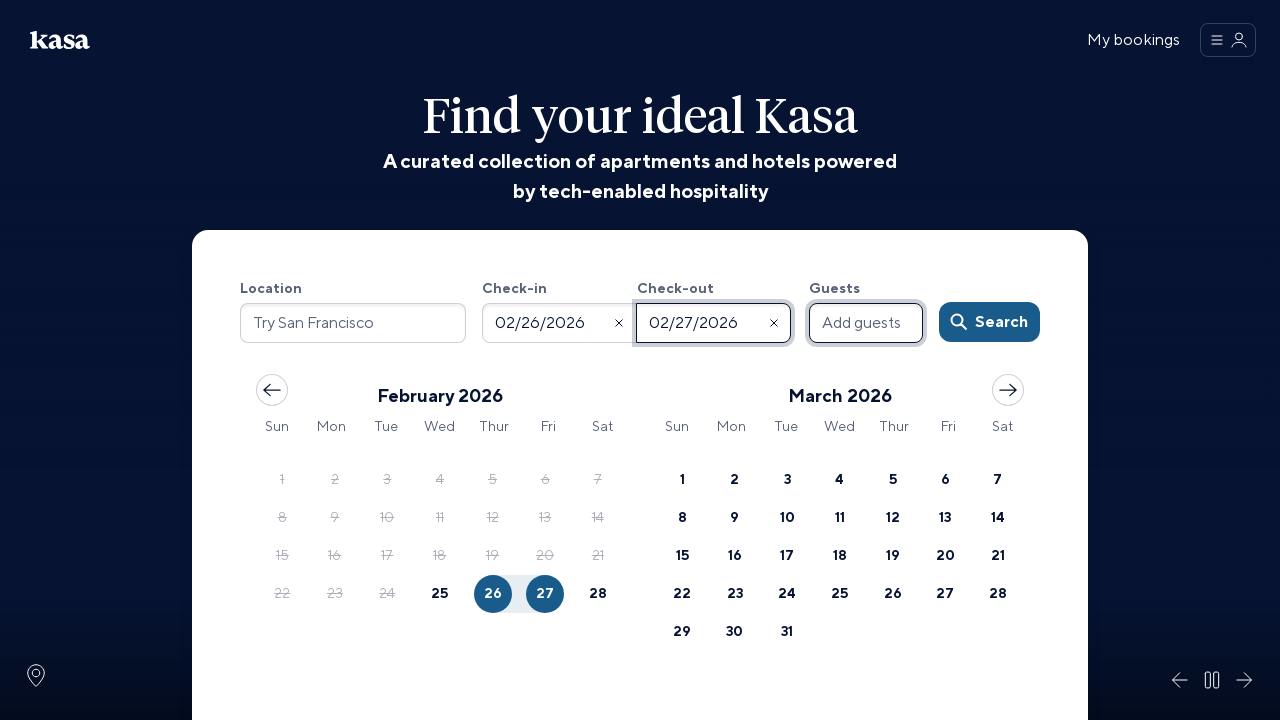